Navigates to an Angular demo application and clicks on the library button to test navigation functionality

Starting URL: https://rahulshettyacademy.com/angularAppdemo/

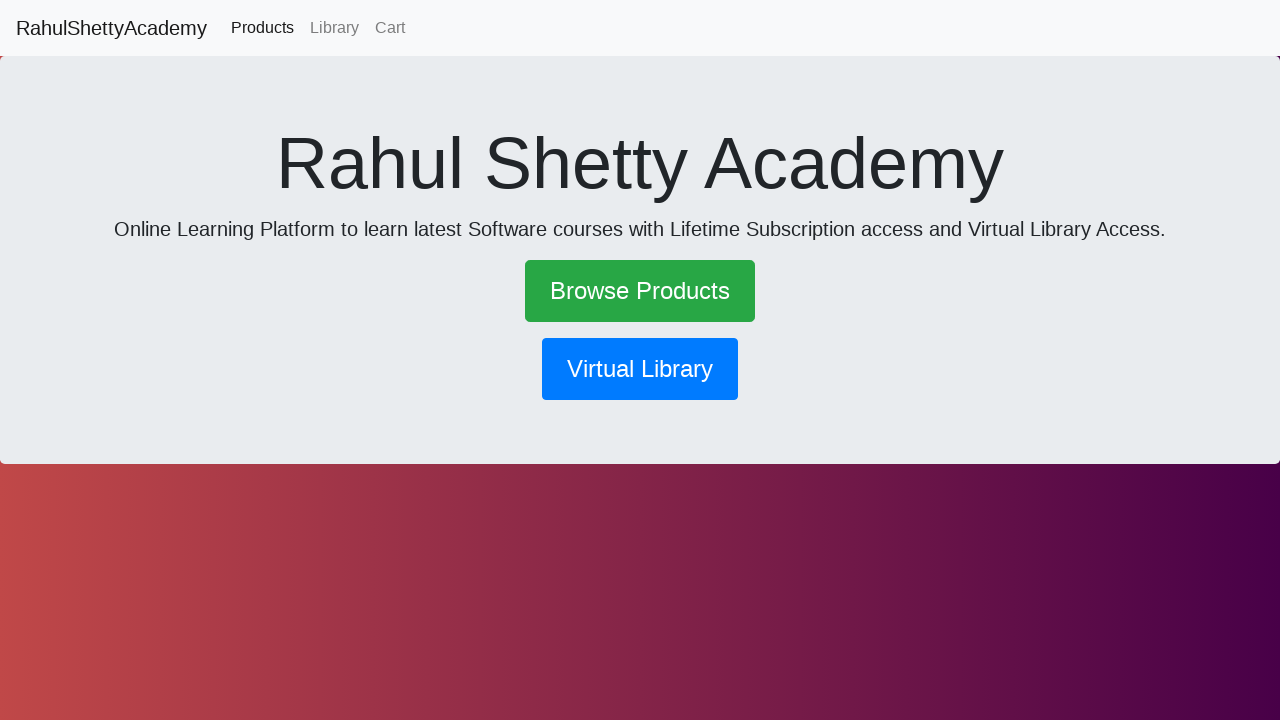

Navigated to Angular demo application
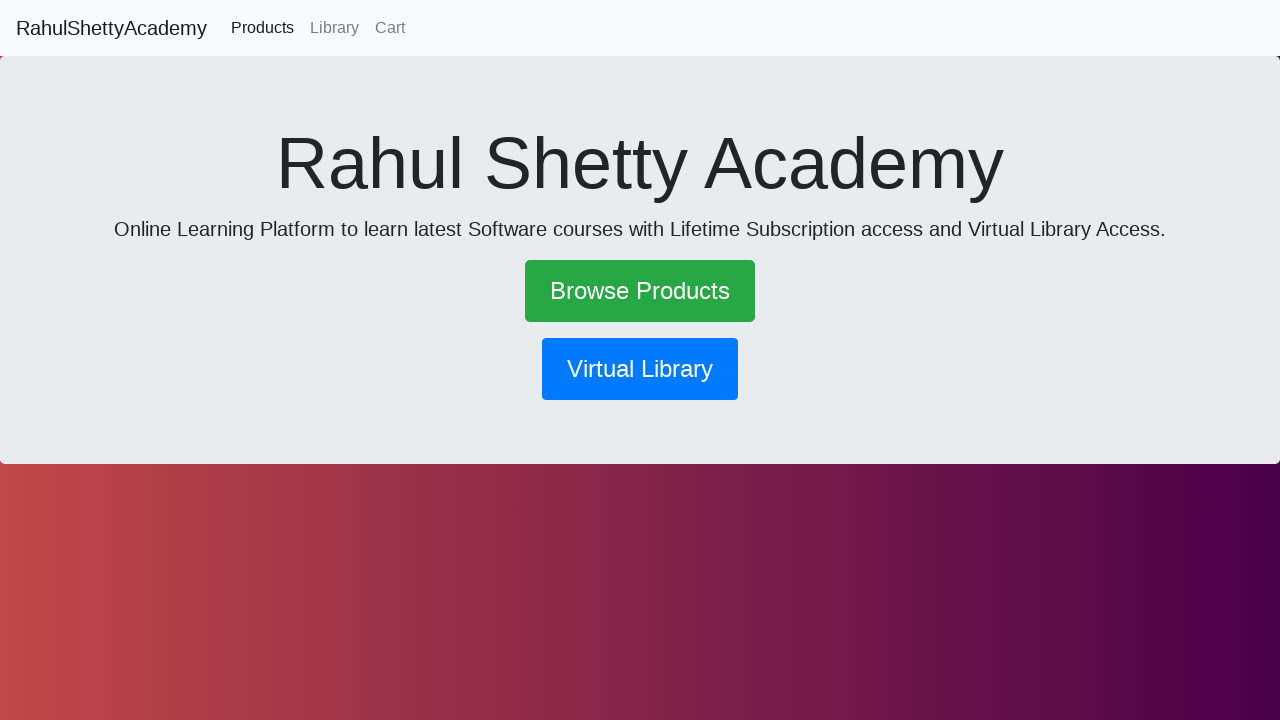

Clicked on the library button to test navigation functionality at (640, 369) on button[routerlink*='library']
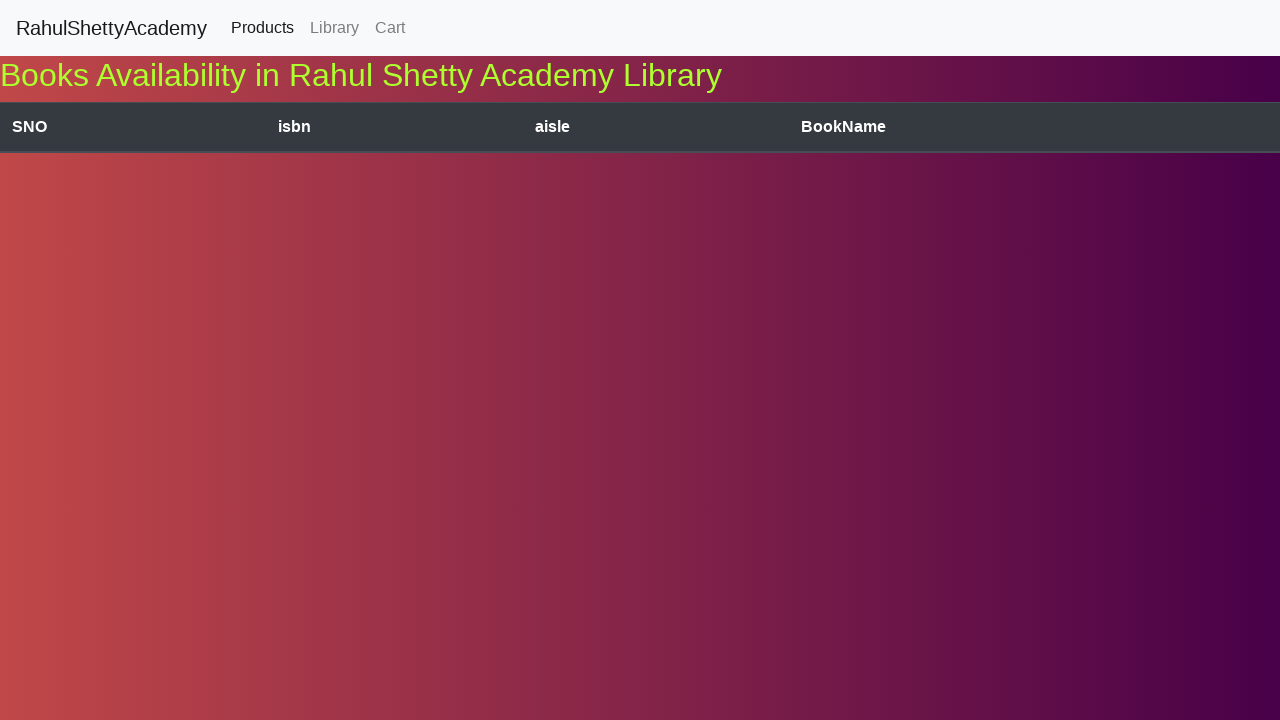

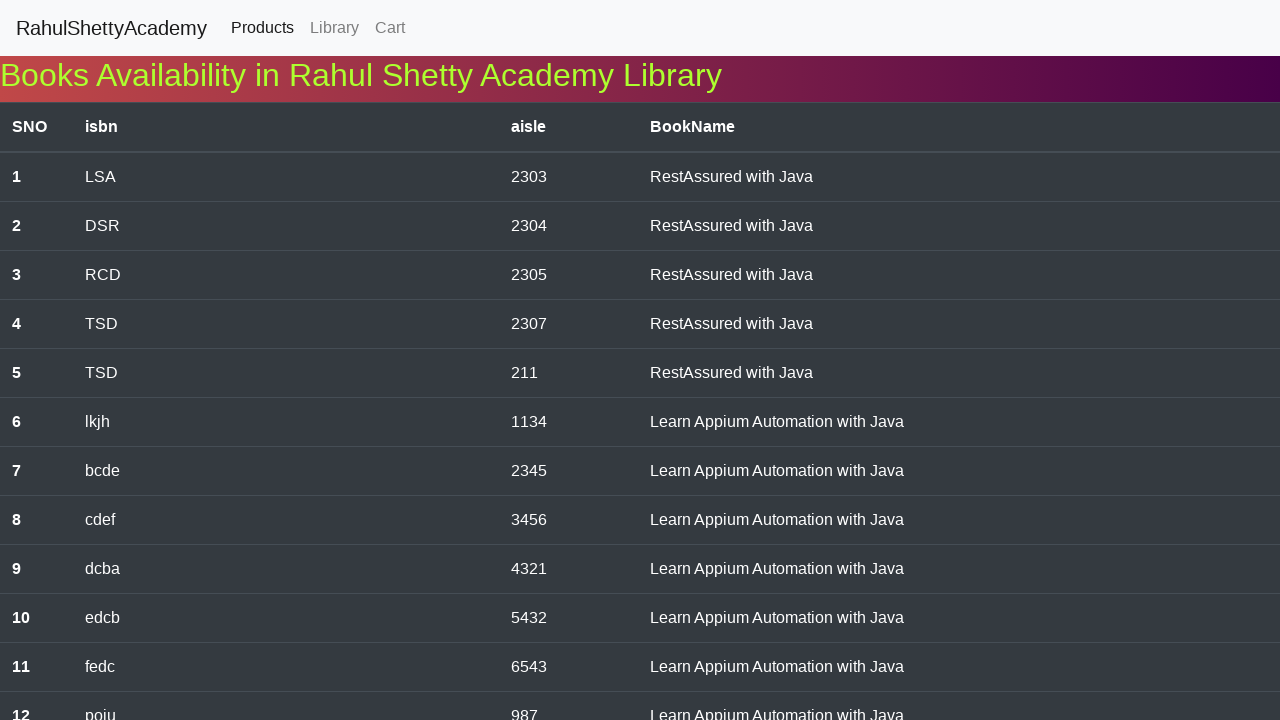